Tests browser window/tab handling by clicking a button that opens a new tab, switching to the new tab, and verifying the heading text on the new tab.

Starting URL: https://demoqa.com/browser-windows

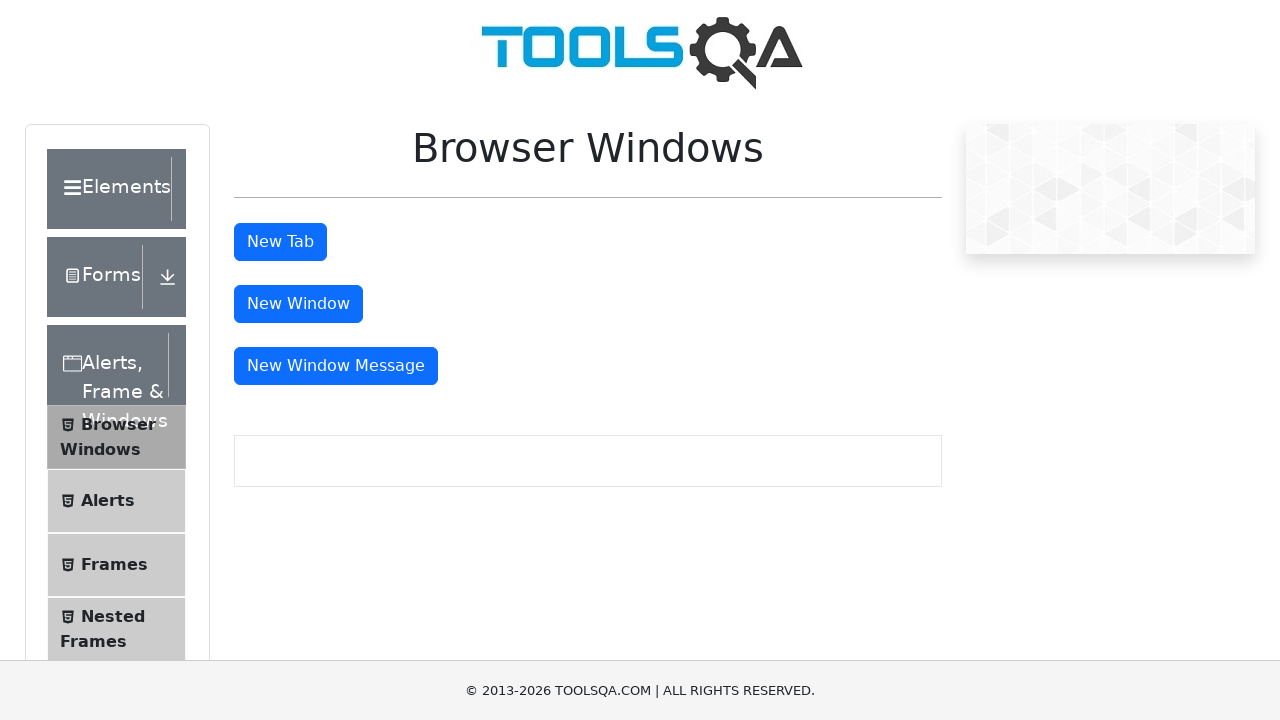

Stored original page for reference
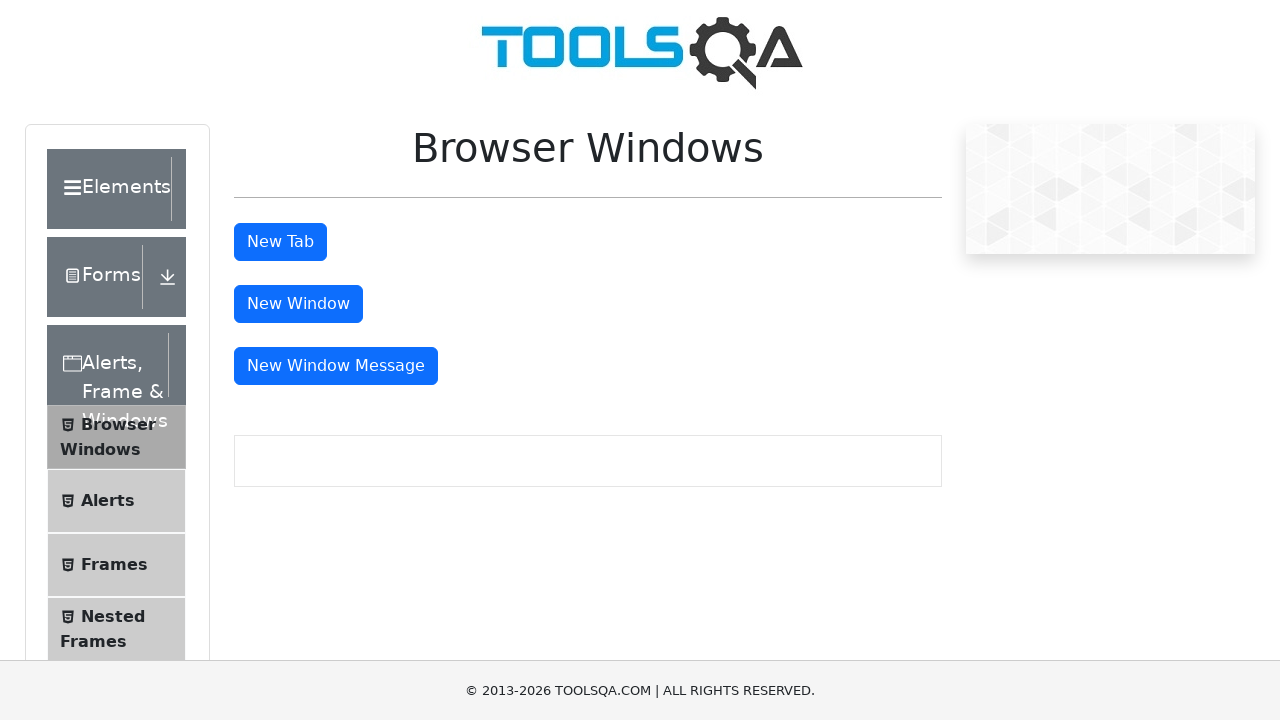

Clicked the 'New Tab' button at (280, 242) on button#tabButton
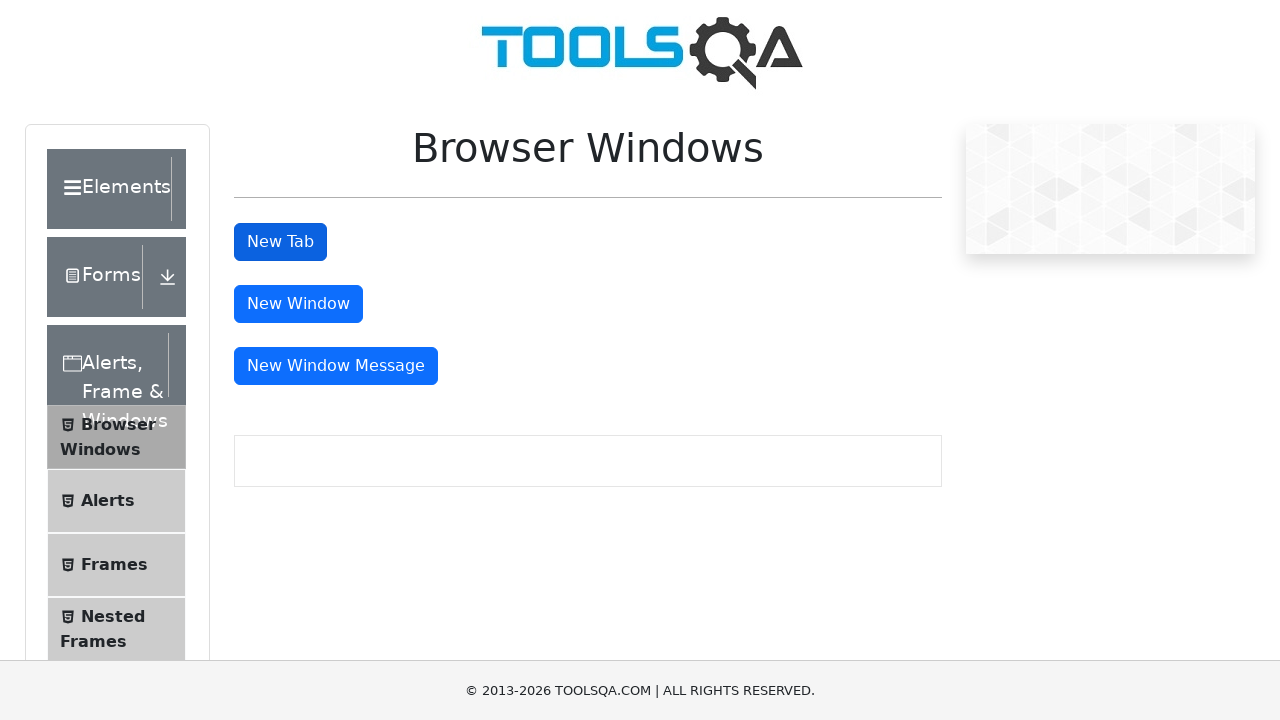

New tab opened and captured from context at (280, 242) on button#tabButton
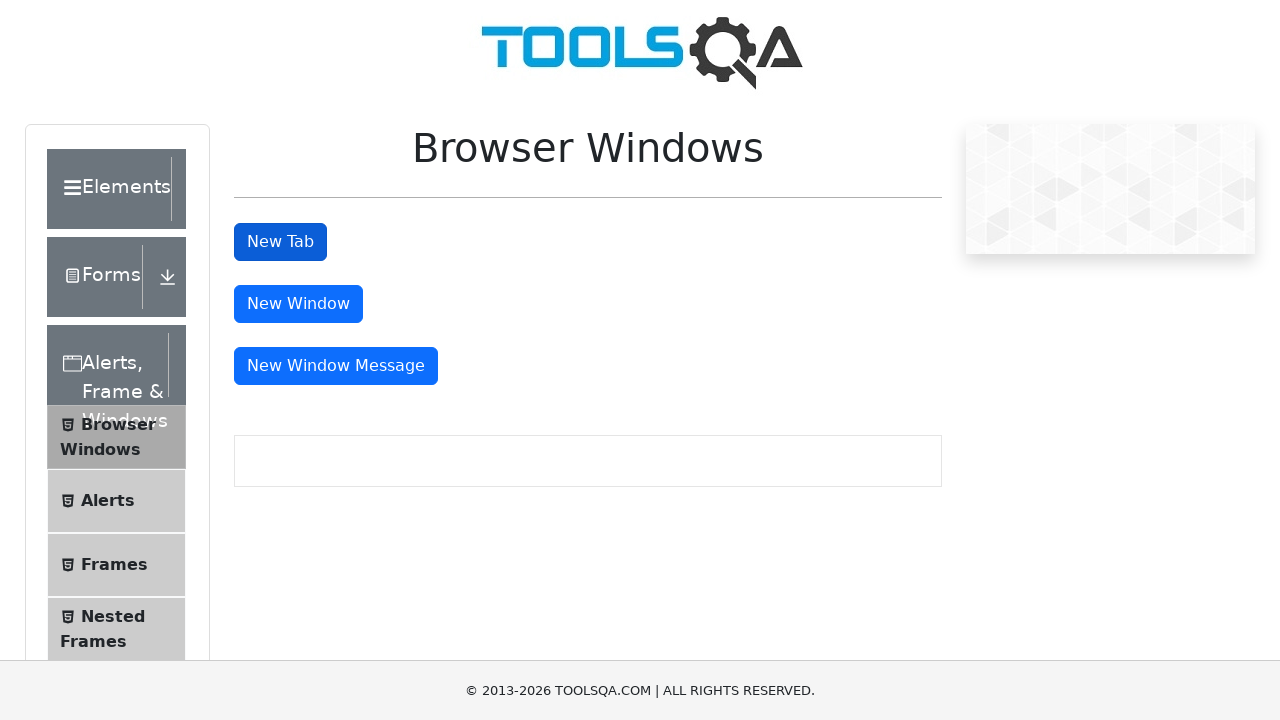

Switched to new tab
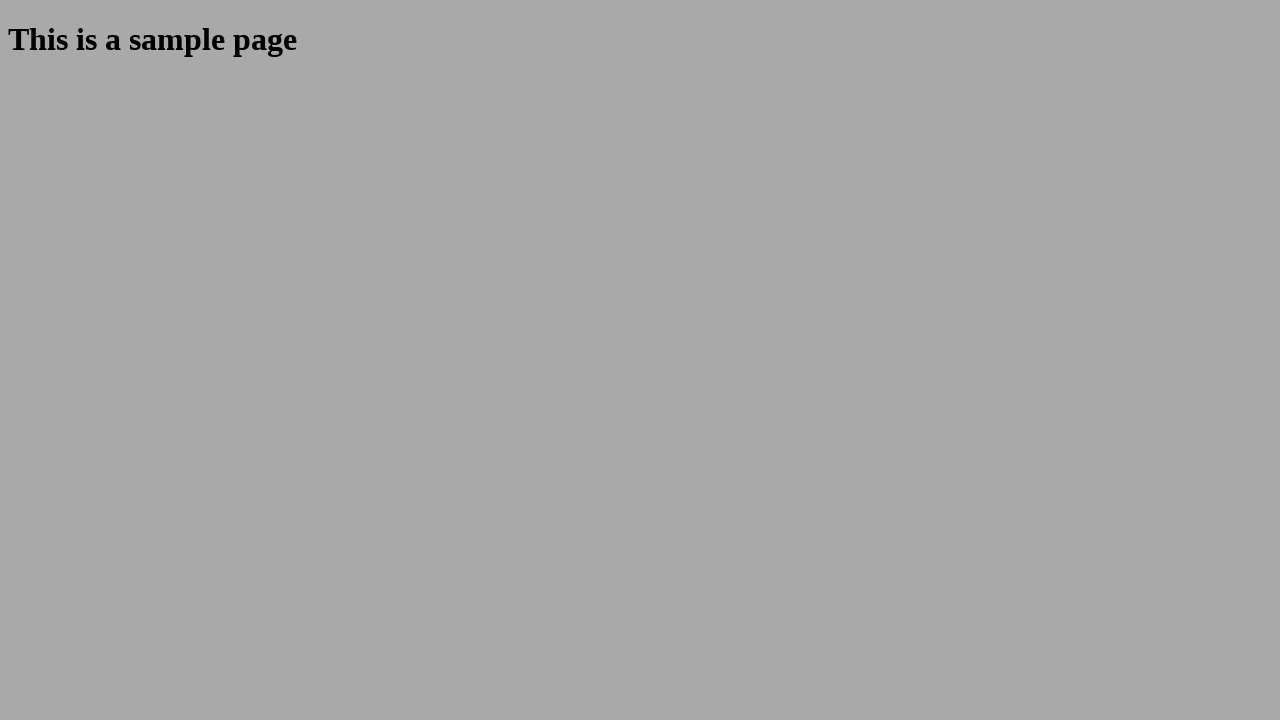

New tab page loaded completely
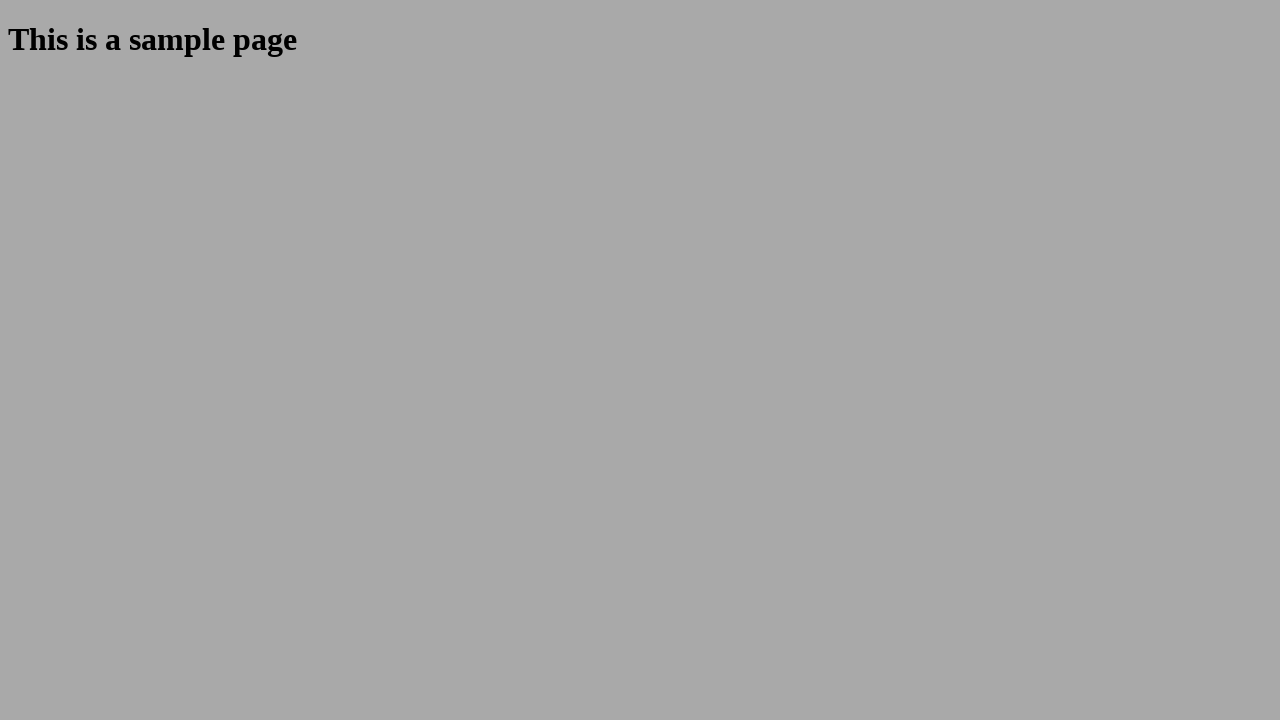

Located h1 heading element on new tab
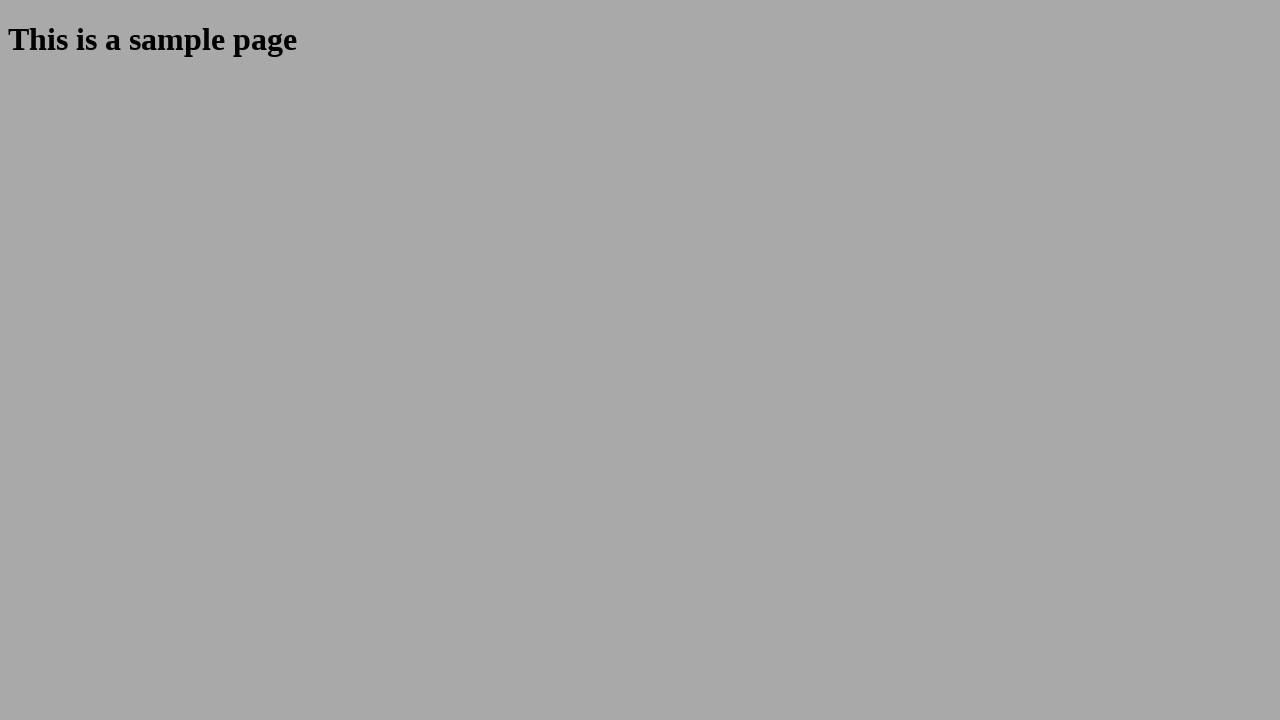

Heading text is visible and ready for verification
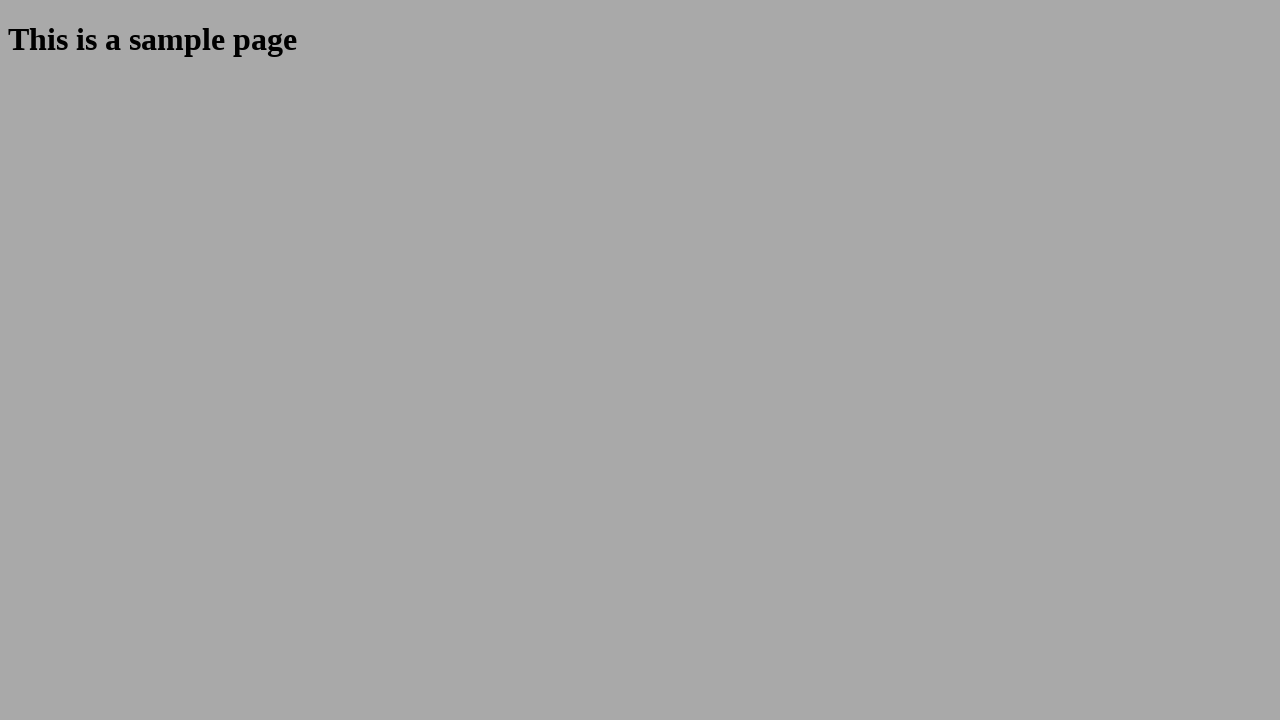

Closed the new tab
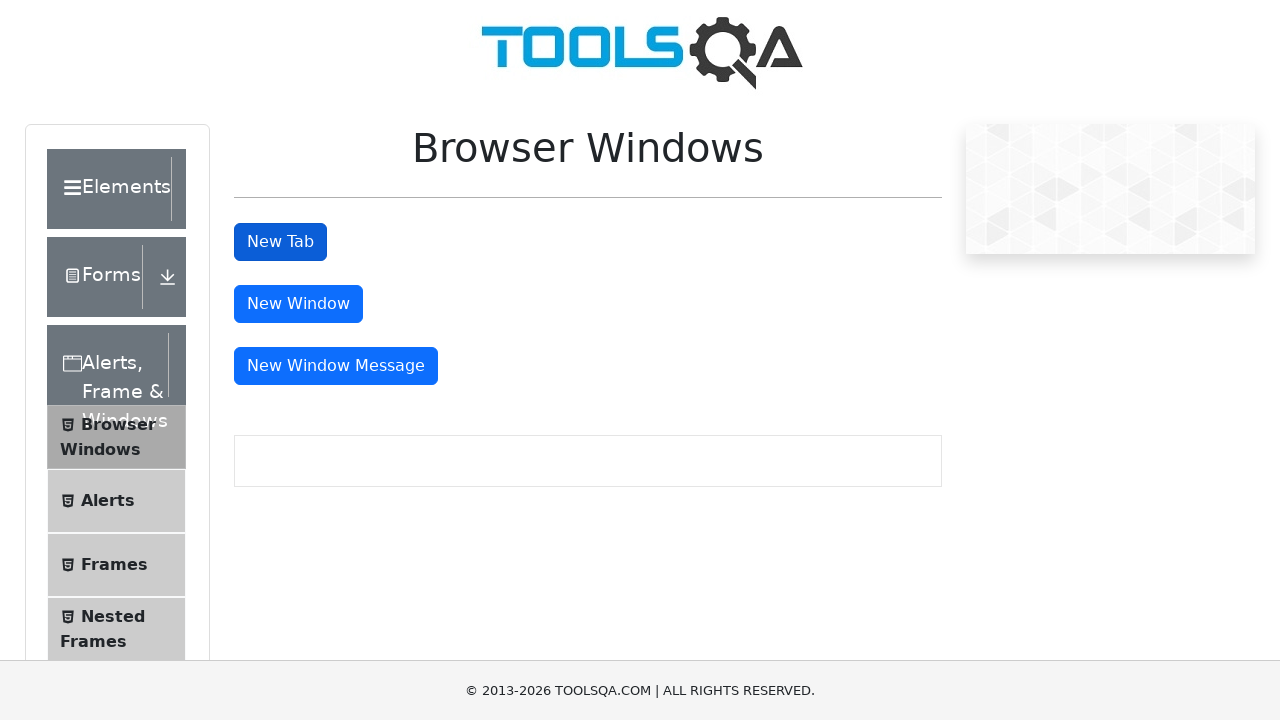

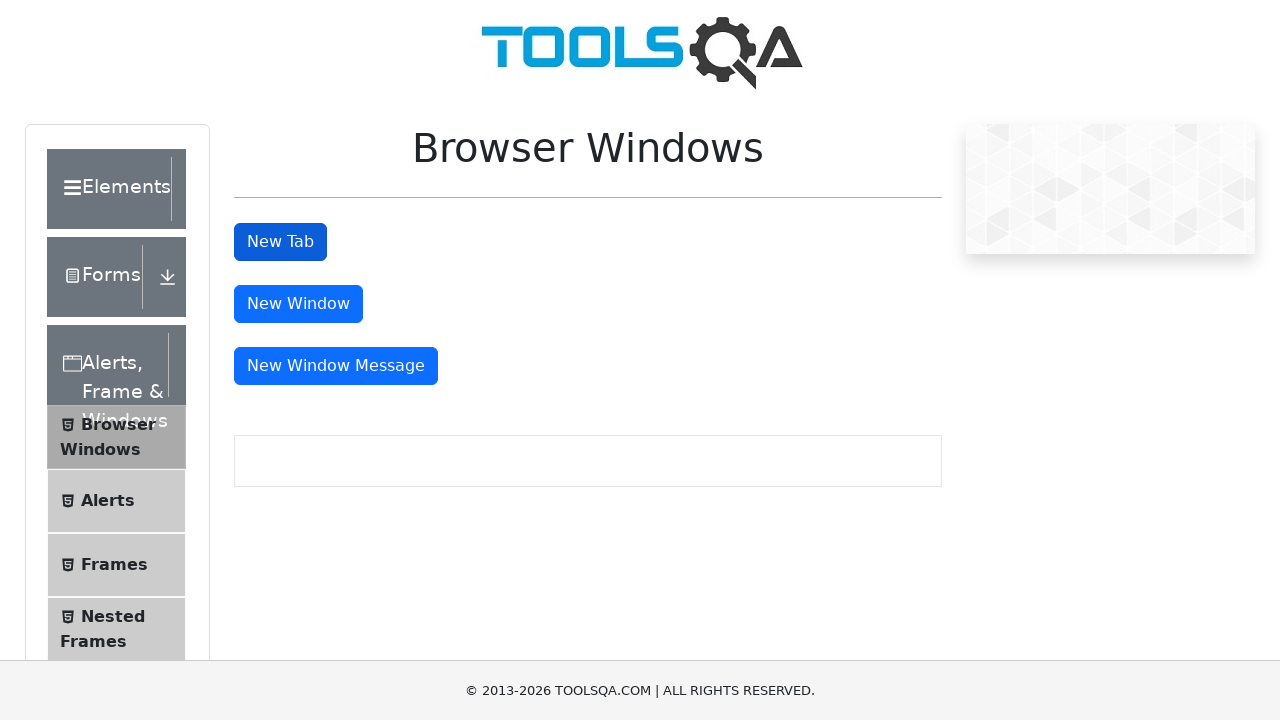